Tests HTML popup functionality by clicking on a fake alert button, verifying the popup text and OK button visibility, then dismissing the popup

Starting URL: https://testpages.herokuapp.com/styled/alerts/fake-alert-test.html

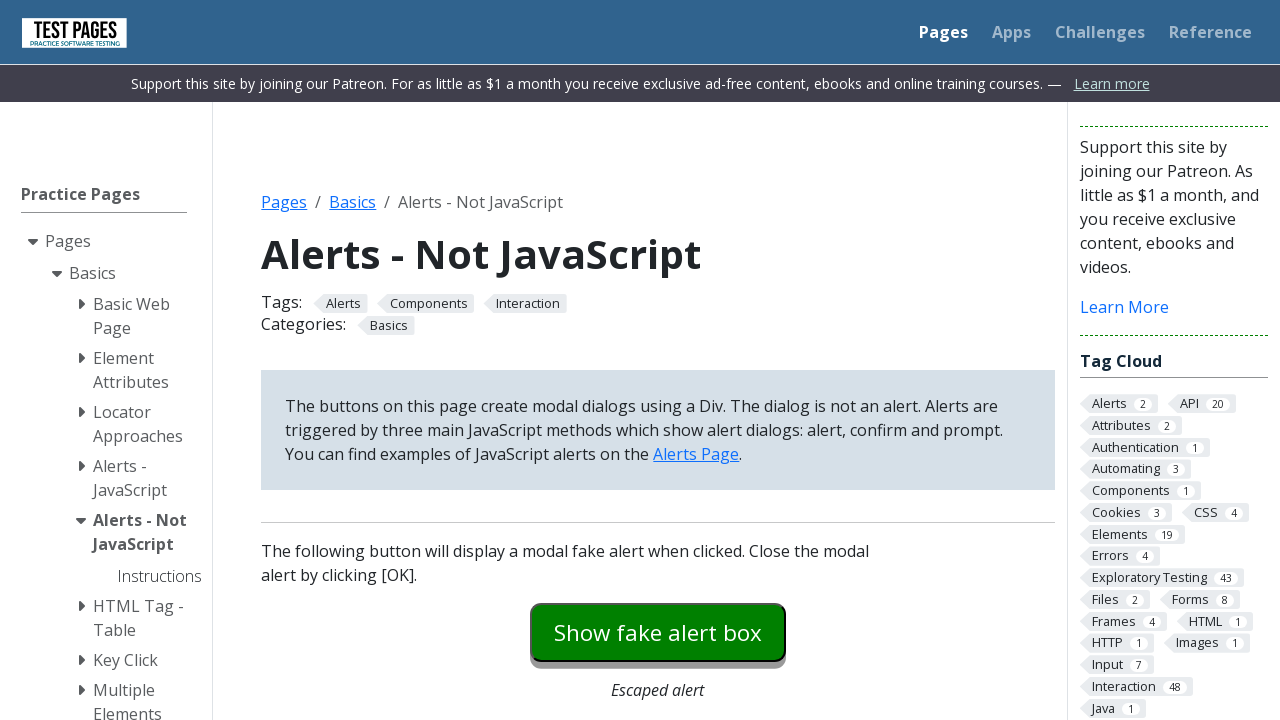

Clicked fake alert button to show popup at (658, 632) on #fakealert
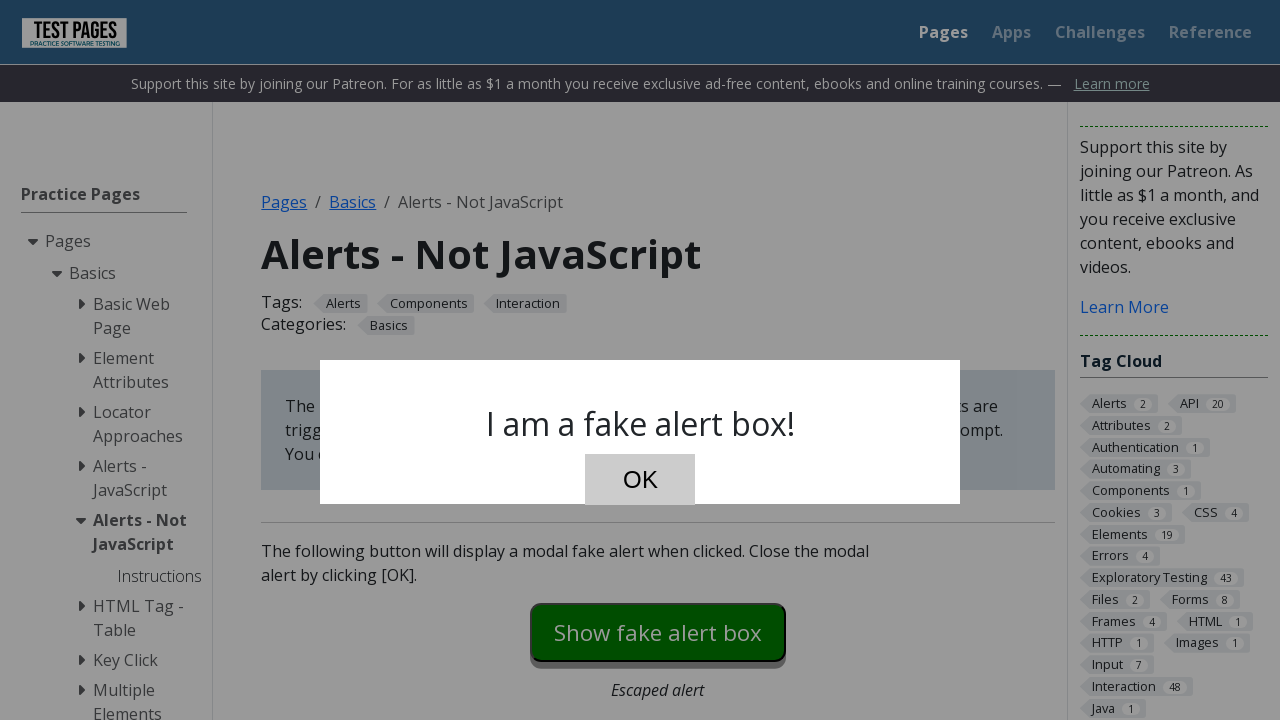

OK button became visible in popup
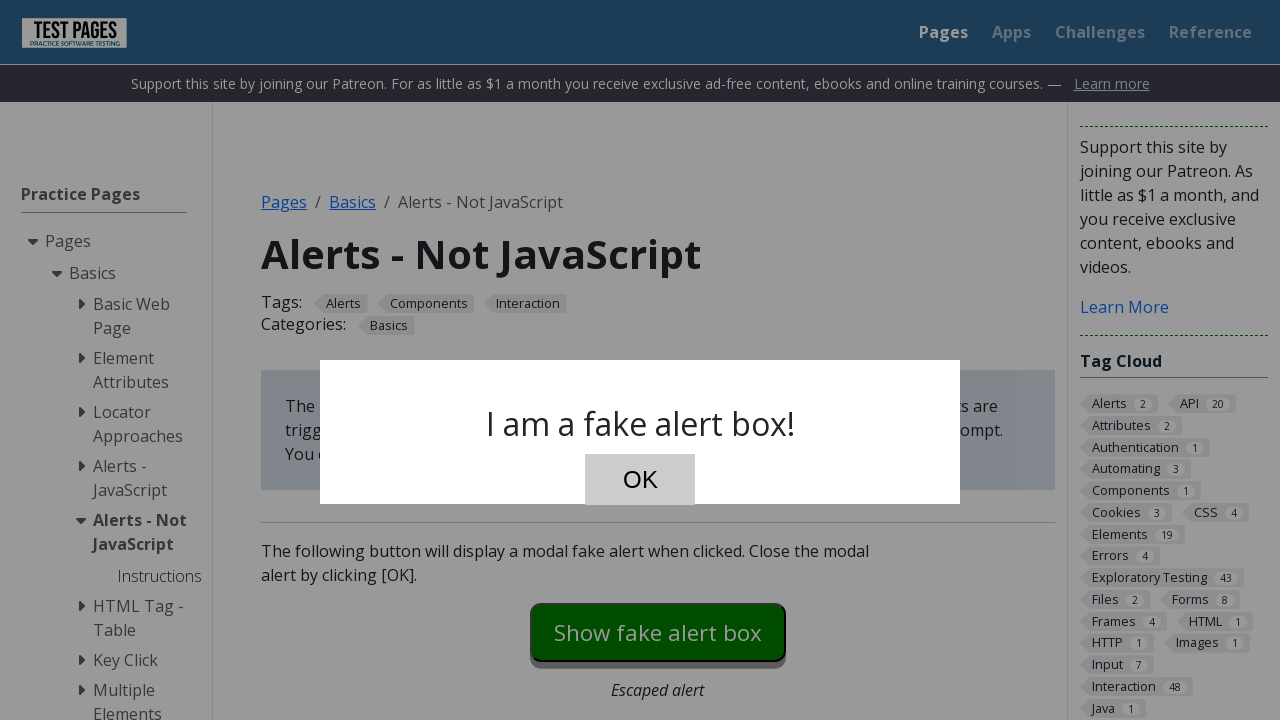

Verified fake alert text is 'I am a fake alert box!'
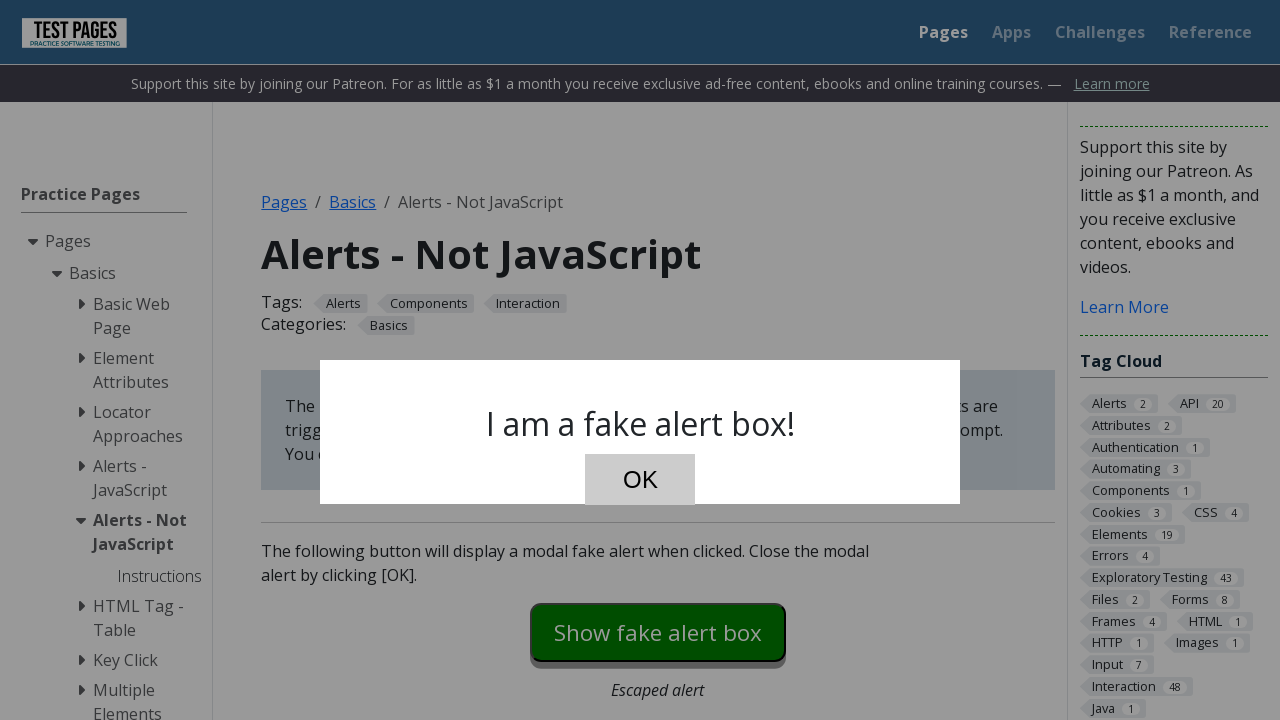

Clicked OK button to dismiss popup at (640, 480) on #dialog-ok
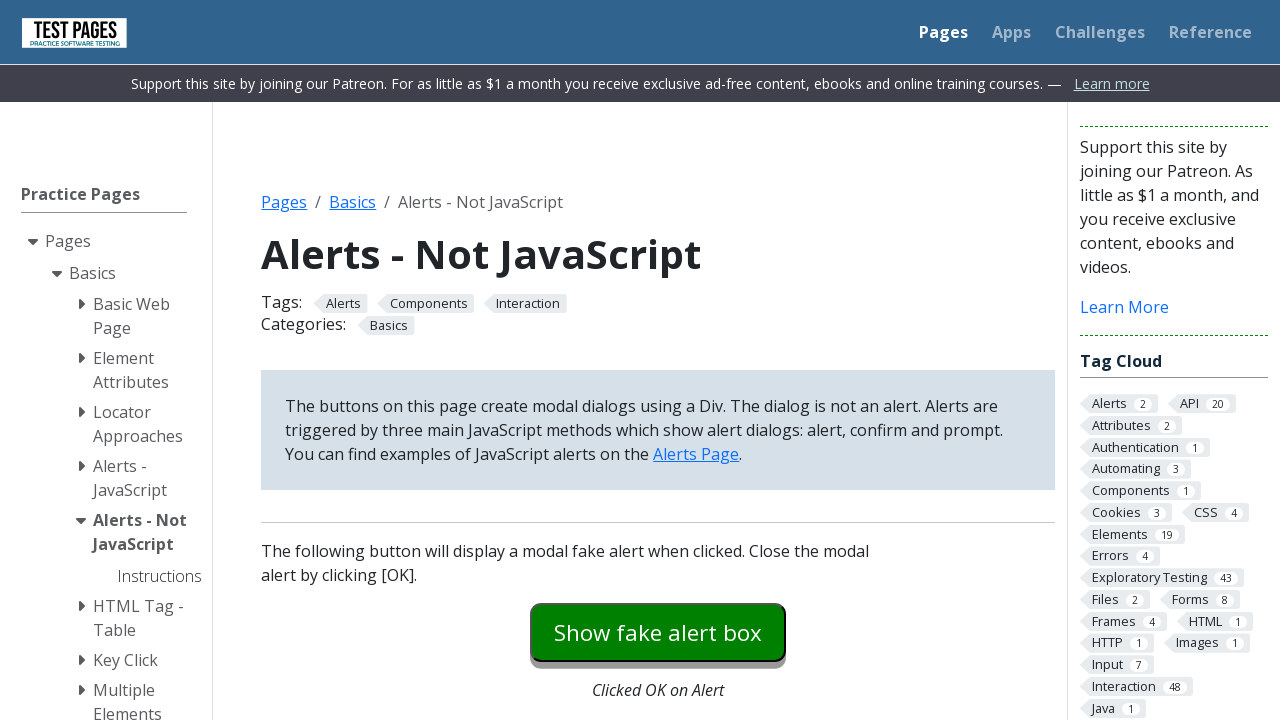

Verified OK button is no longer visible after dismissal
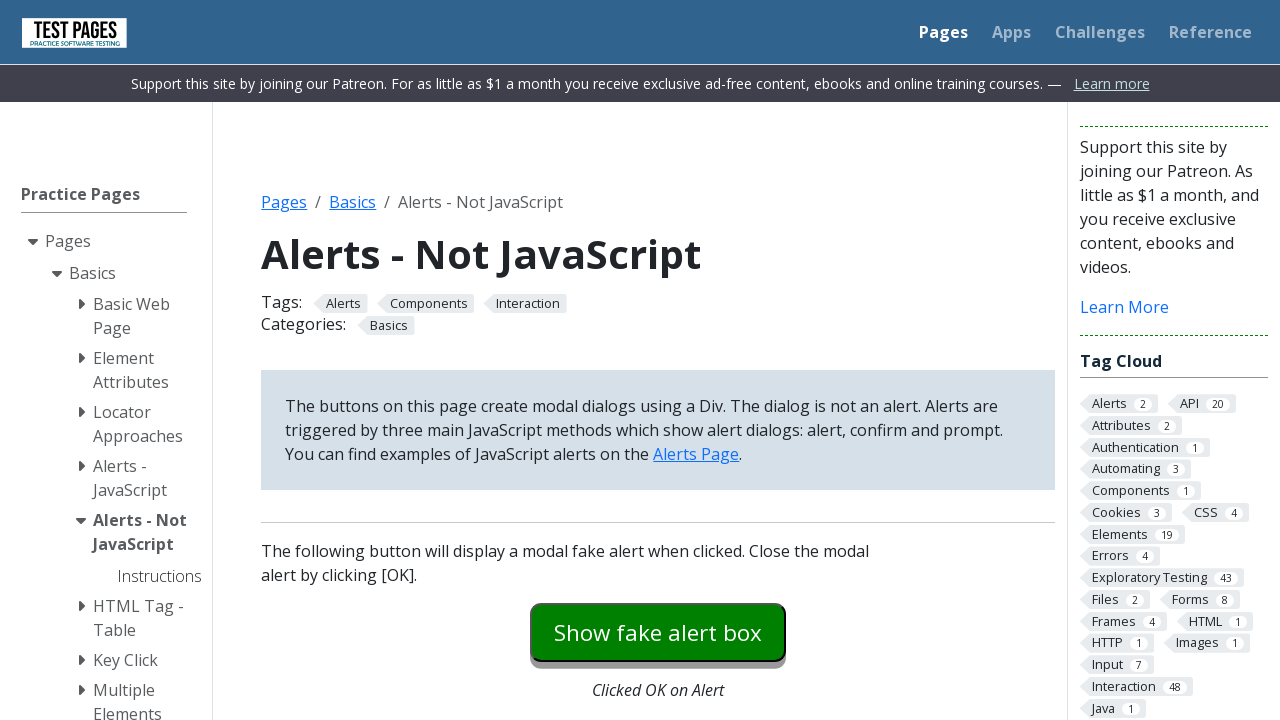

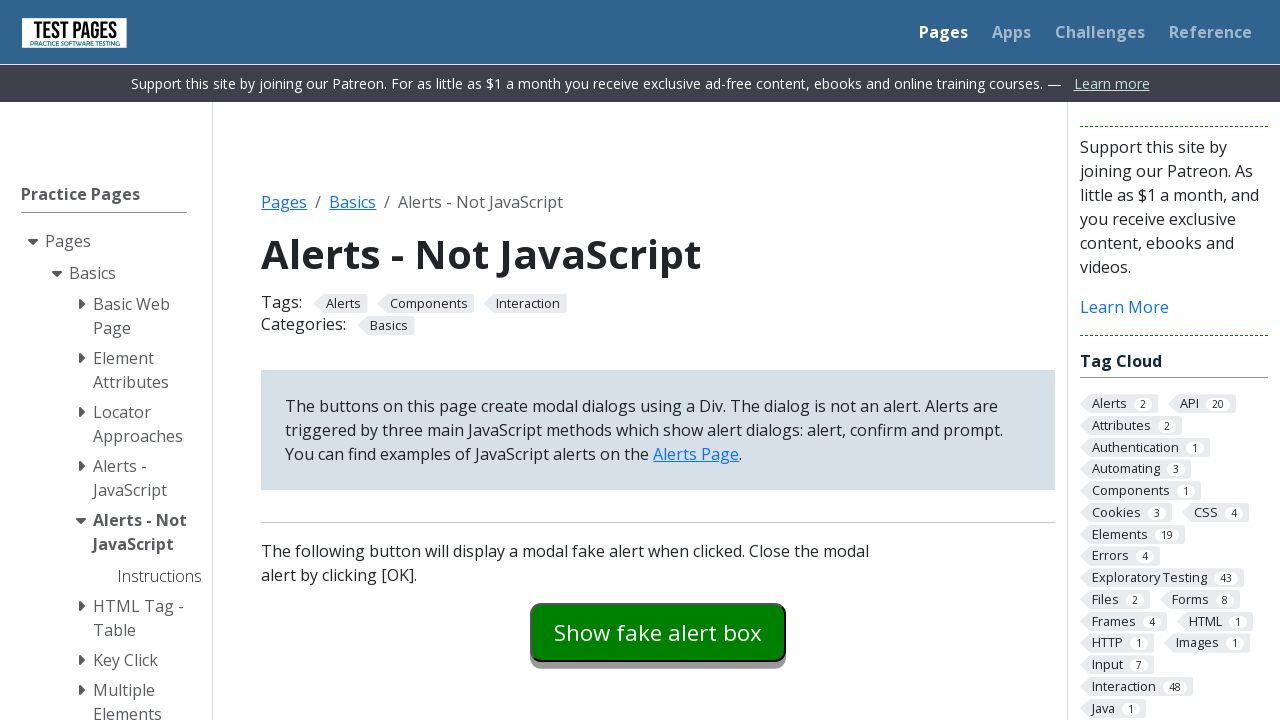